Tests handling of JavaScript alert dialogs by clicking a button that triggers a JS alert and accepting it

Starting URL: https://the-internet.herokuapp.com/javascript_alerts

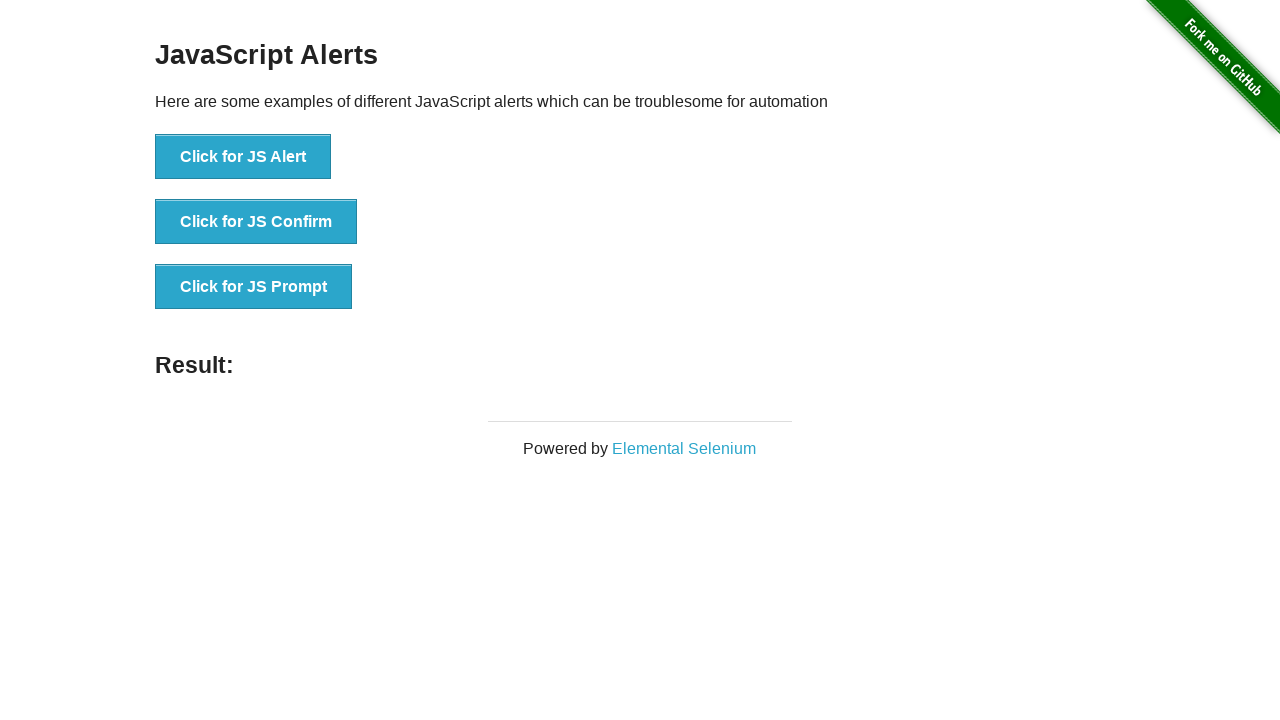

Set up dialog handler to accept alerts
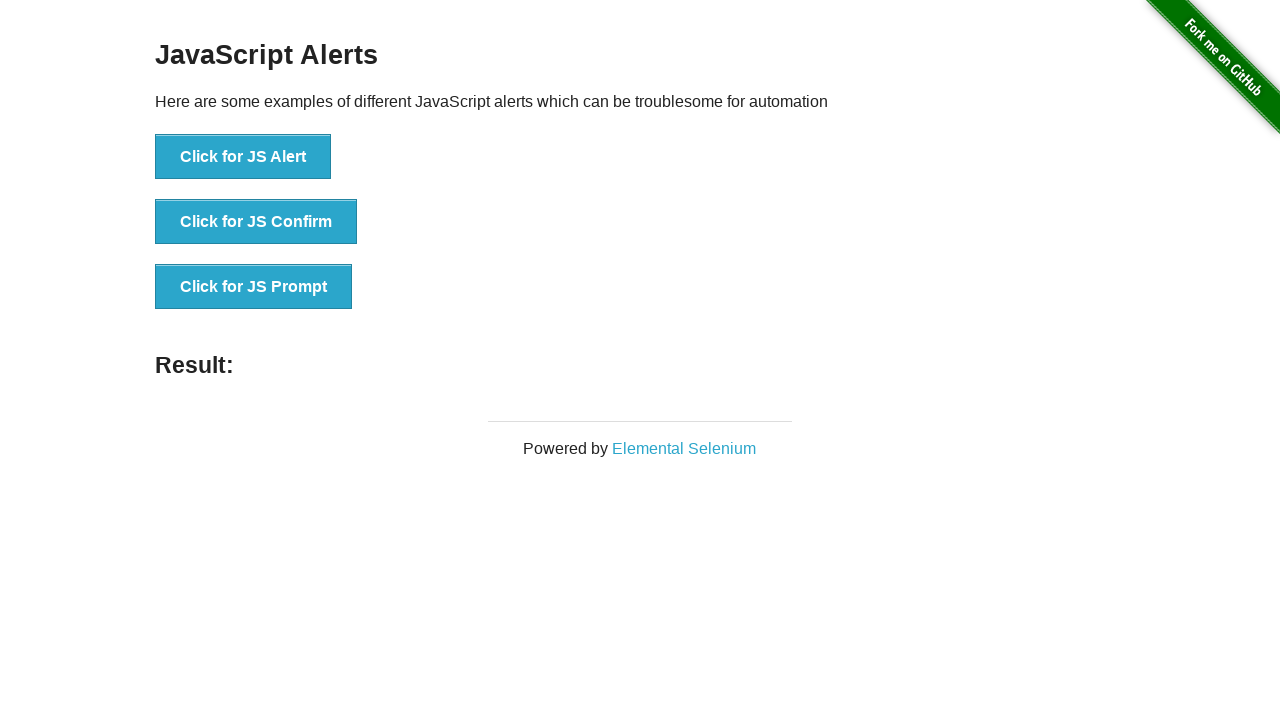

Clicked the JS Alert button at (243, 157) on [onclick="jsAlert()"]
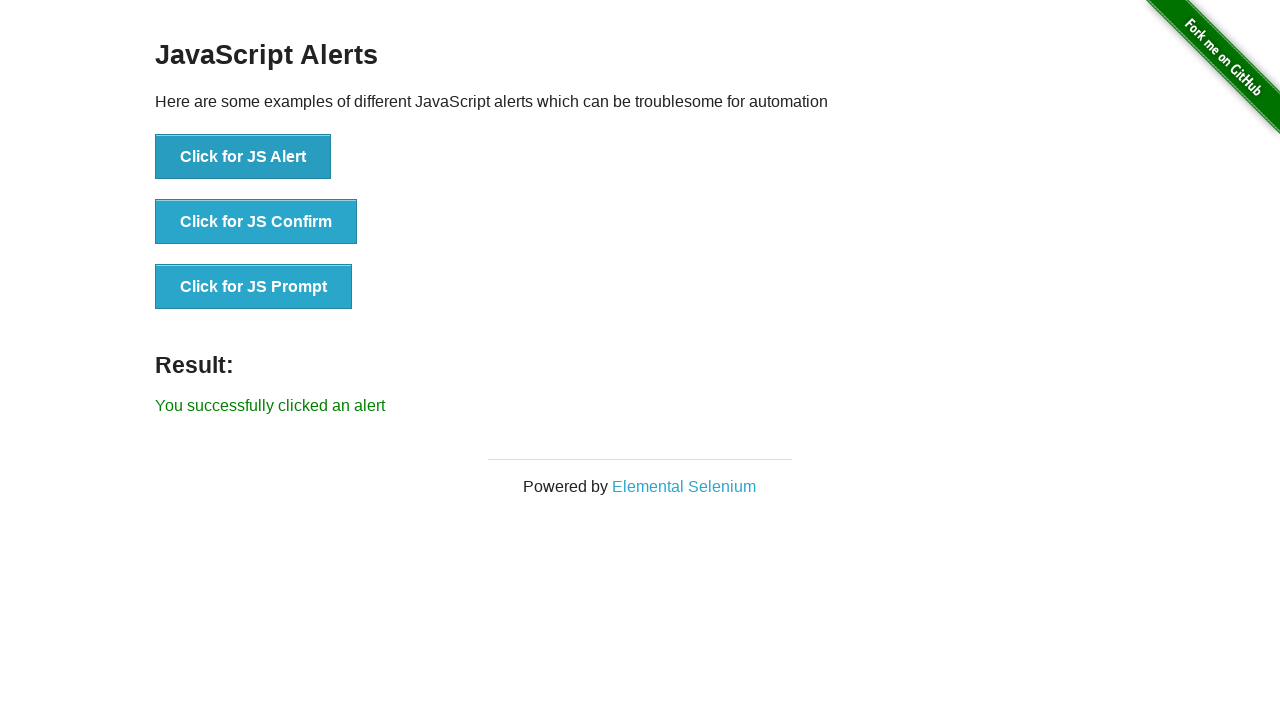

JS alert was accepted and result element loaded
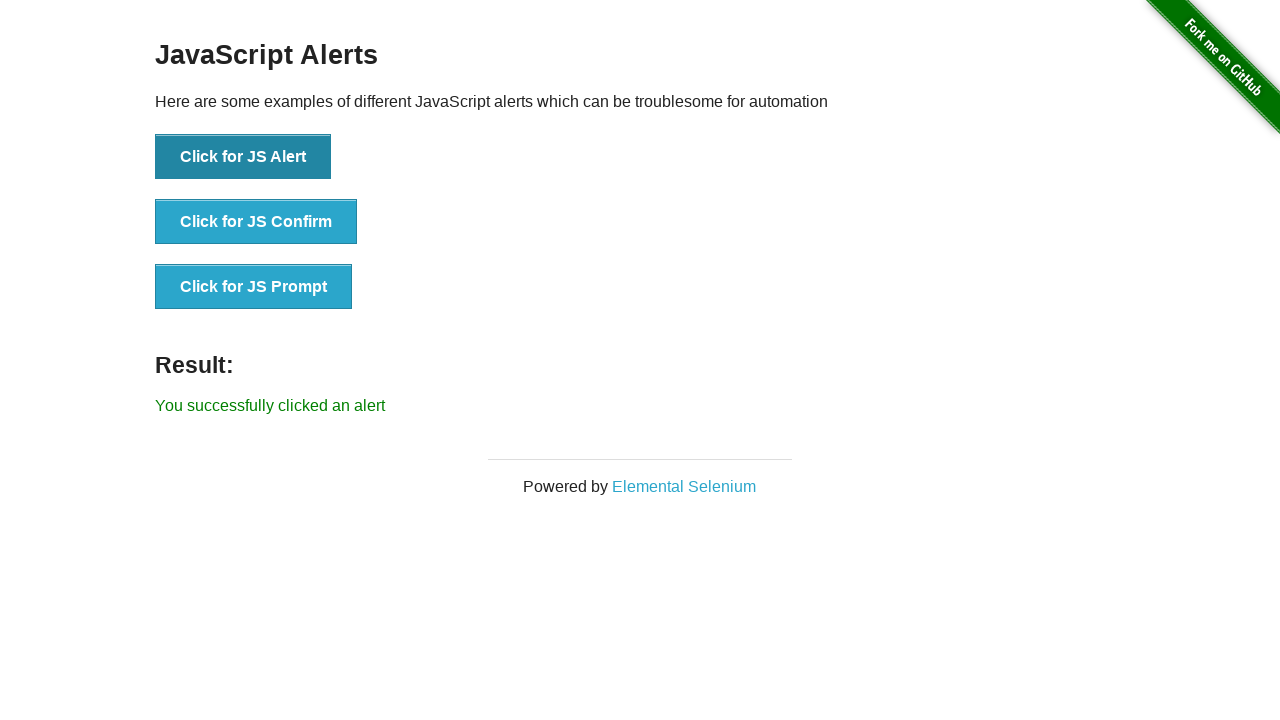

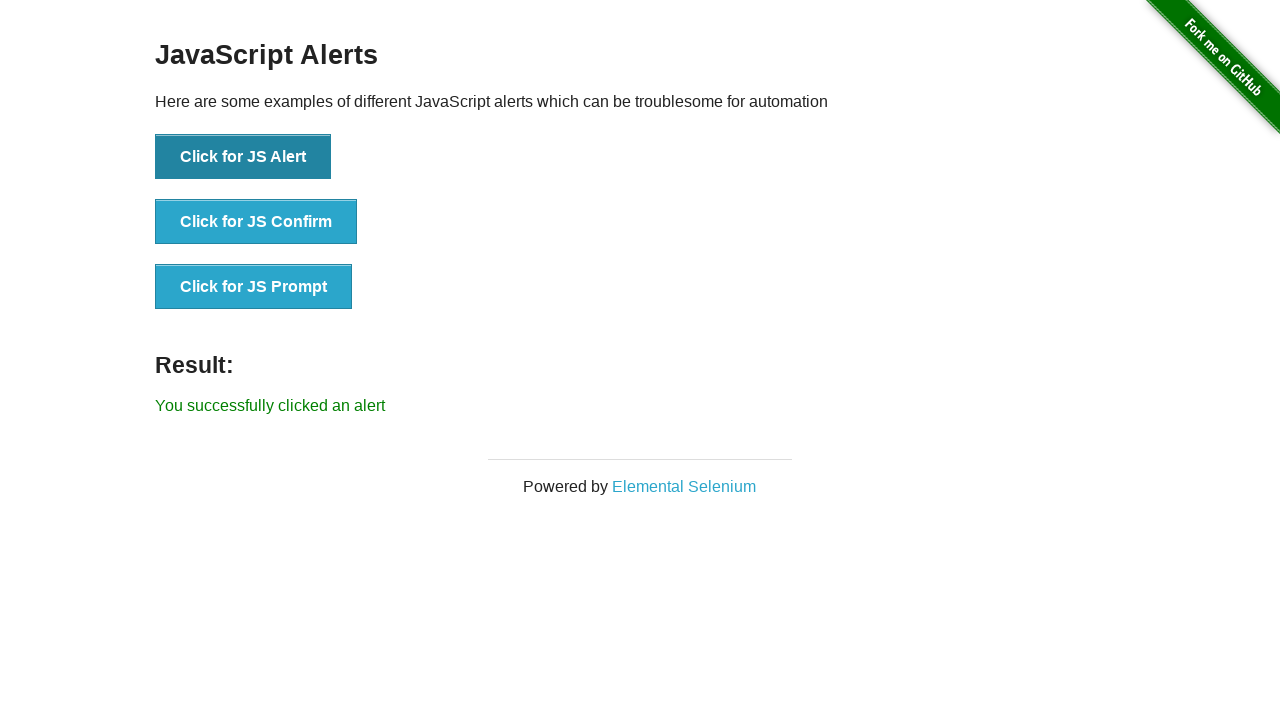